Tests GitHub's advanced search form by filling in search criteria (search term, repository owner, date filter, and programming language) and submitting the form to view search results.

Starting URL: https://github.com/search/advanced

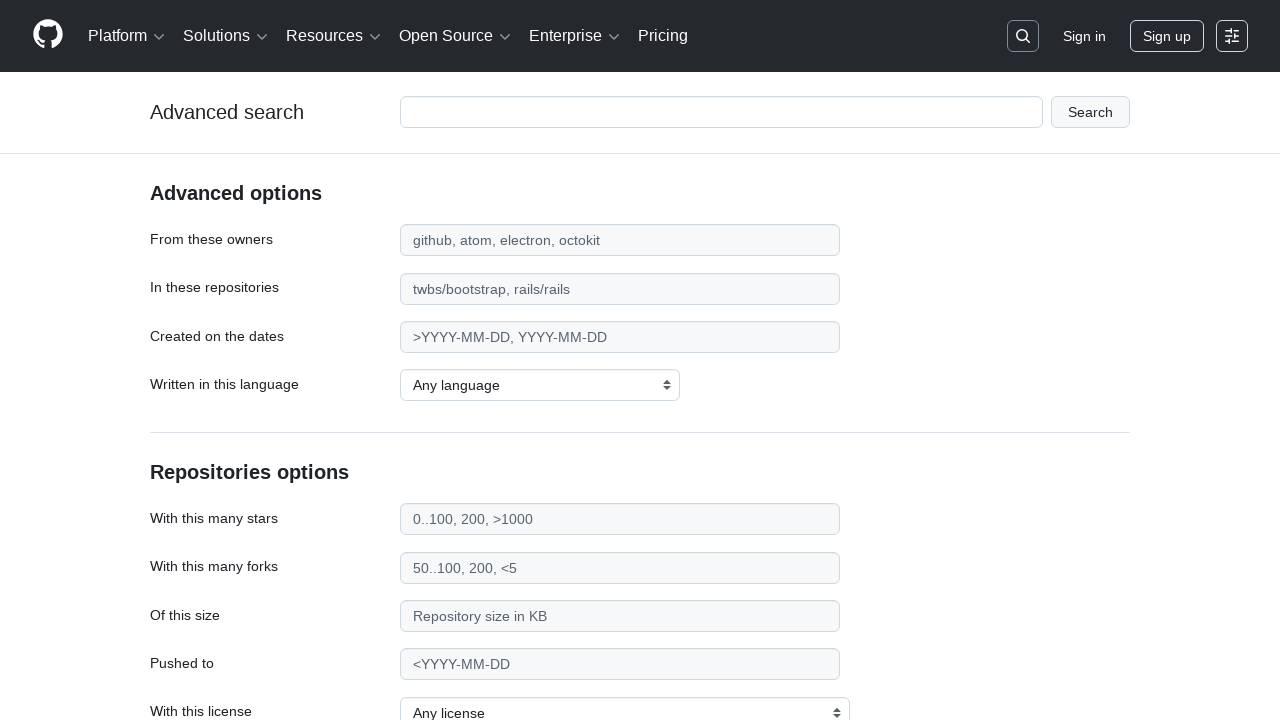

Filled search term field with 'playwright-testing' on #adv_code_search input.js-advanced-search-input
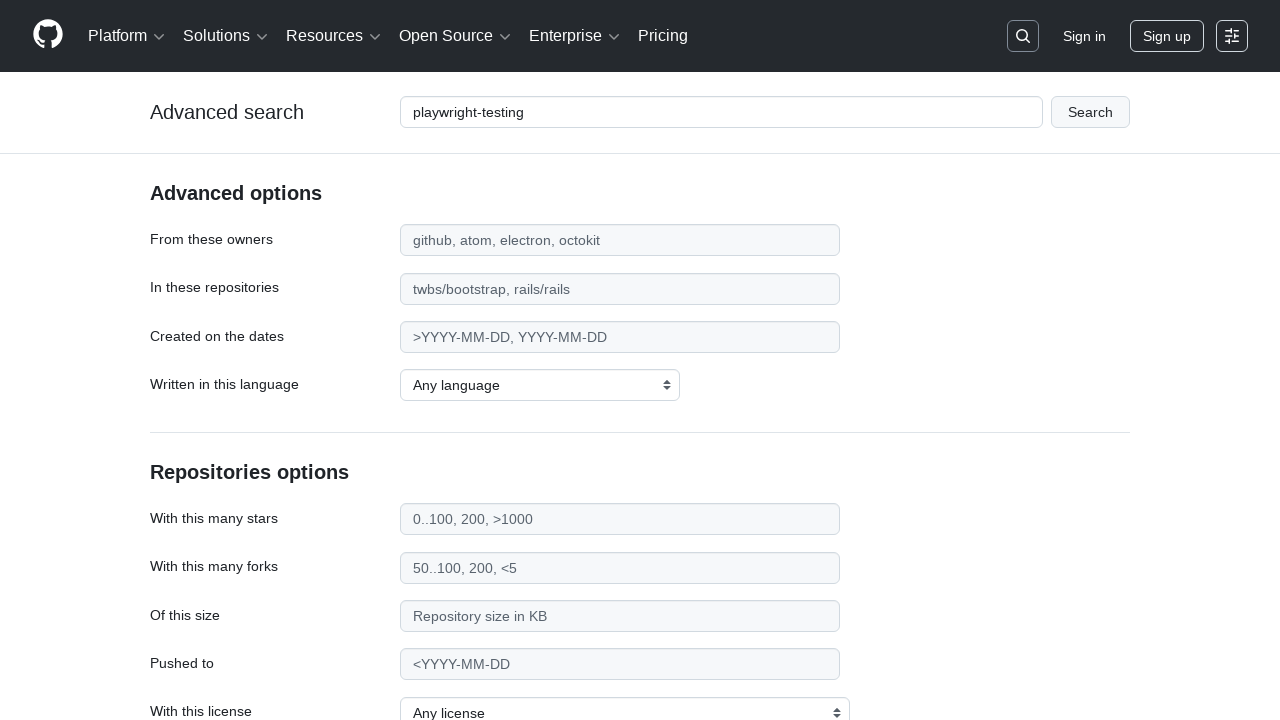

Filled repository owner field with 'microsoft' on #search_from
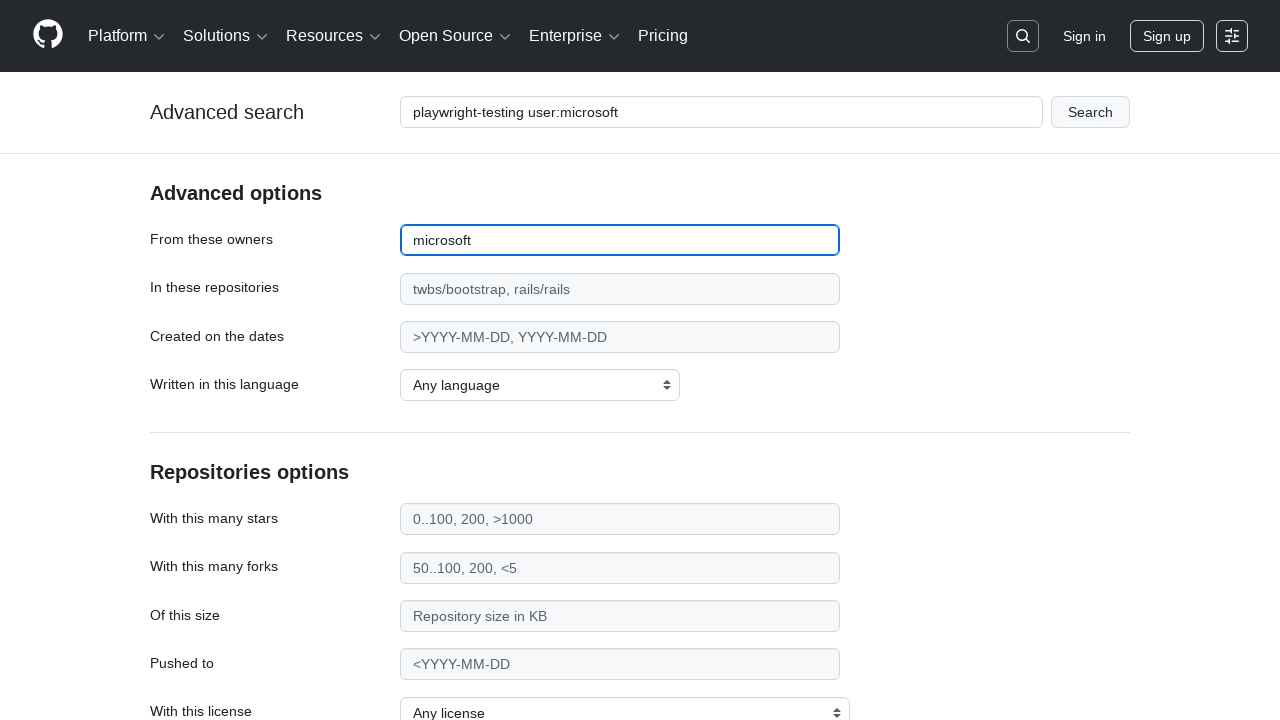

Filled date filter field with '>2020' on #search_date
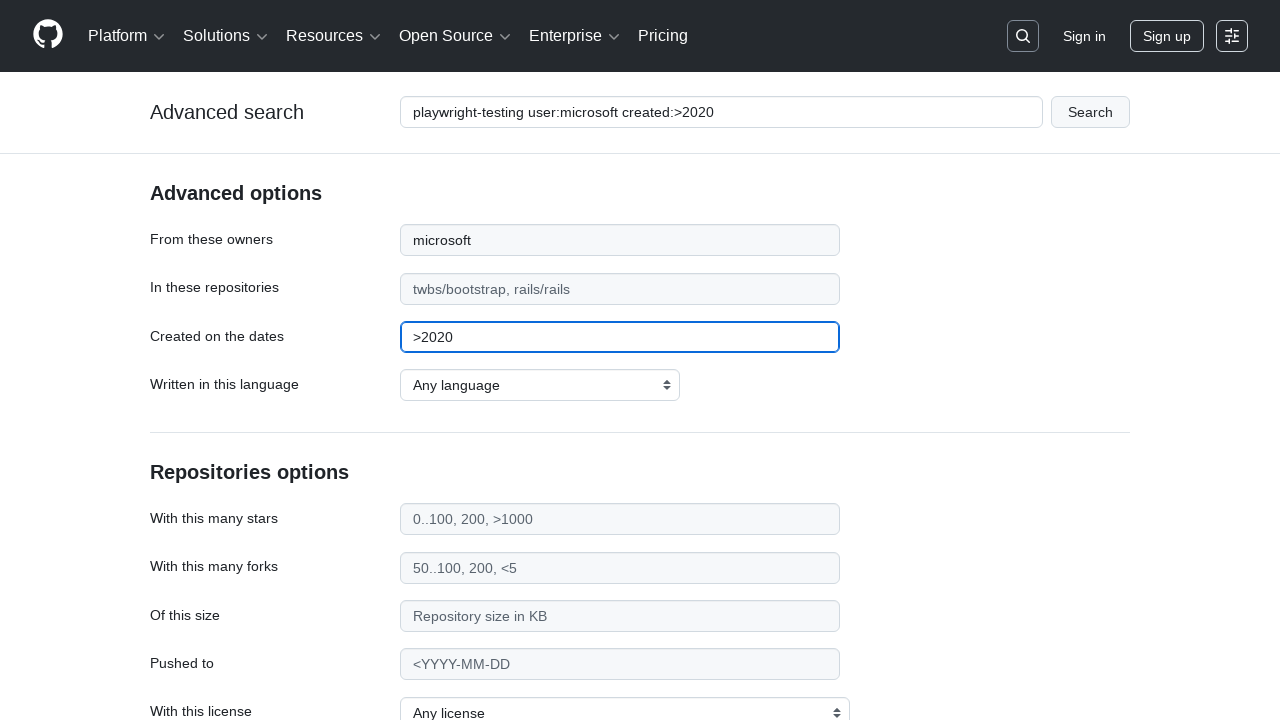

Selected 'JavaScript' as the programming language on select#search_language
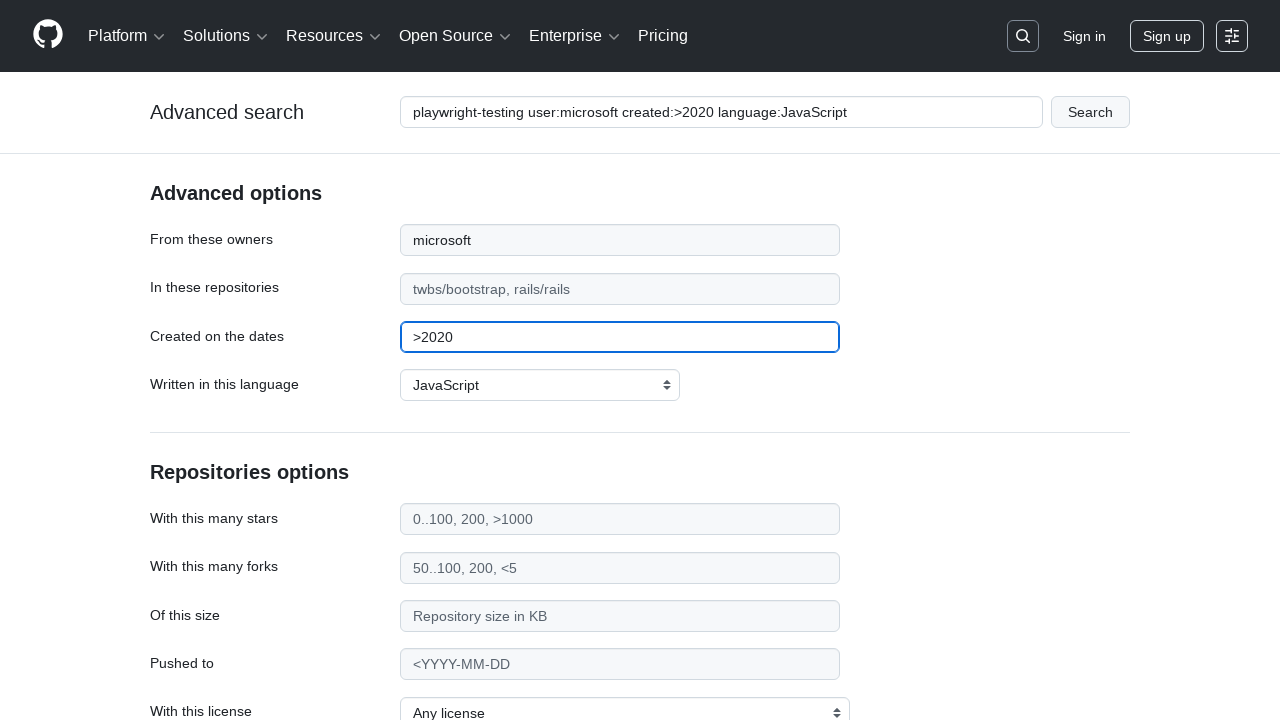

Clicked the advanced search form submit button at (1090, 112) on #adv_code_search button[type="submit"]
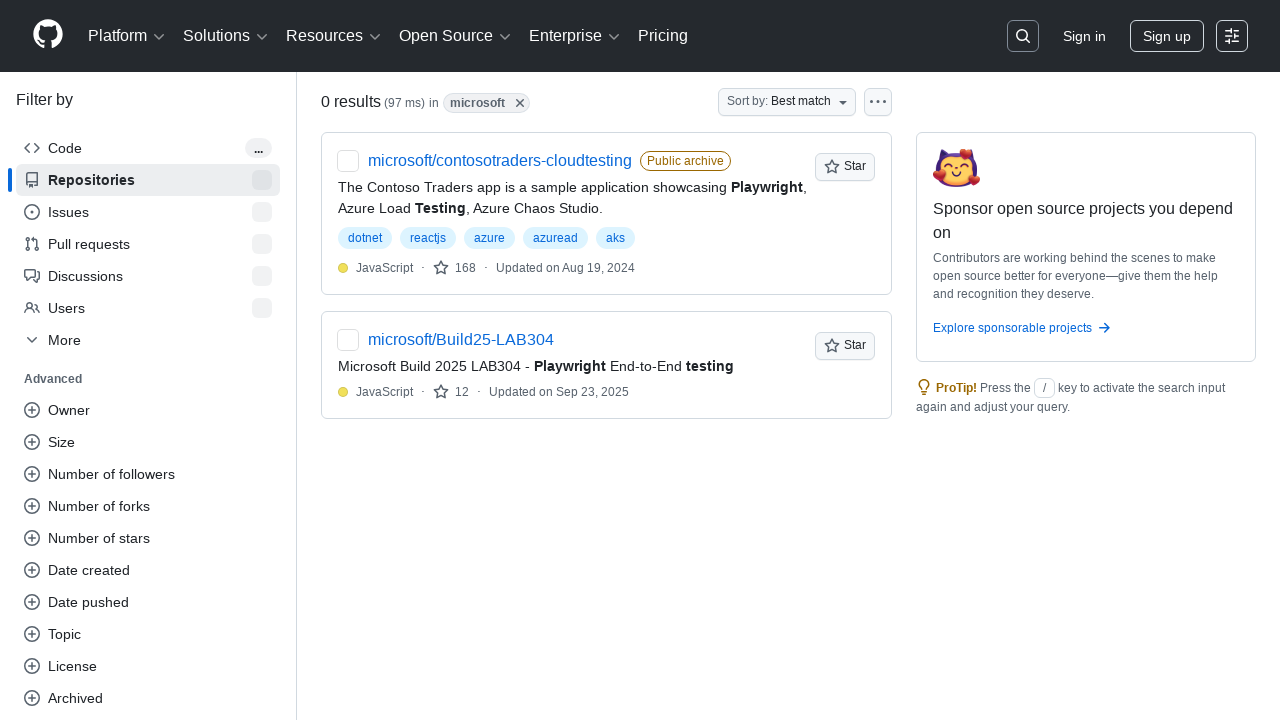

Search results page loaded and network idle
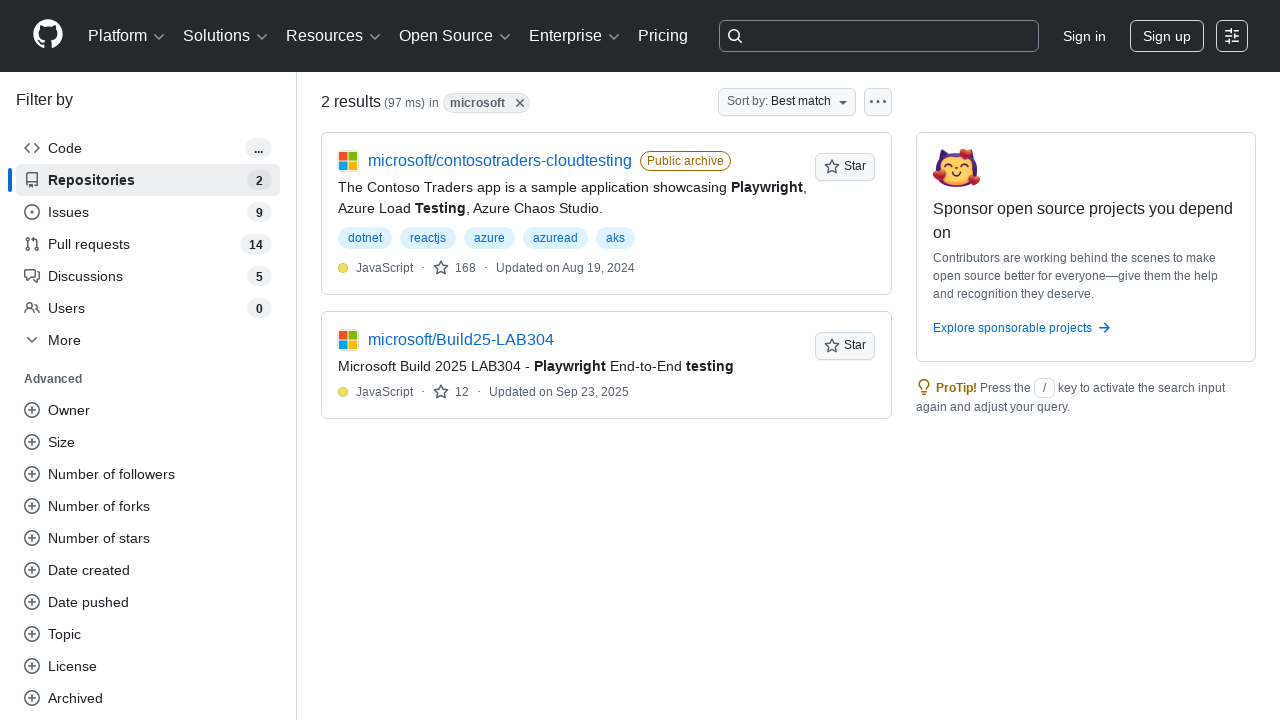

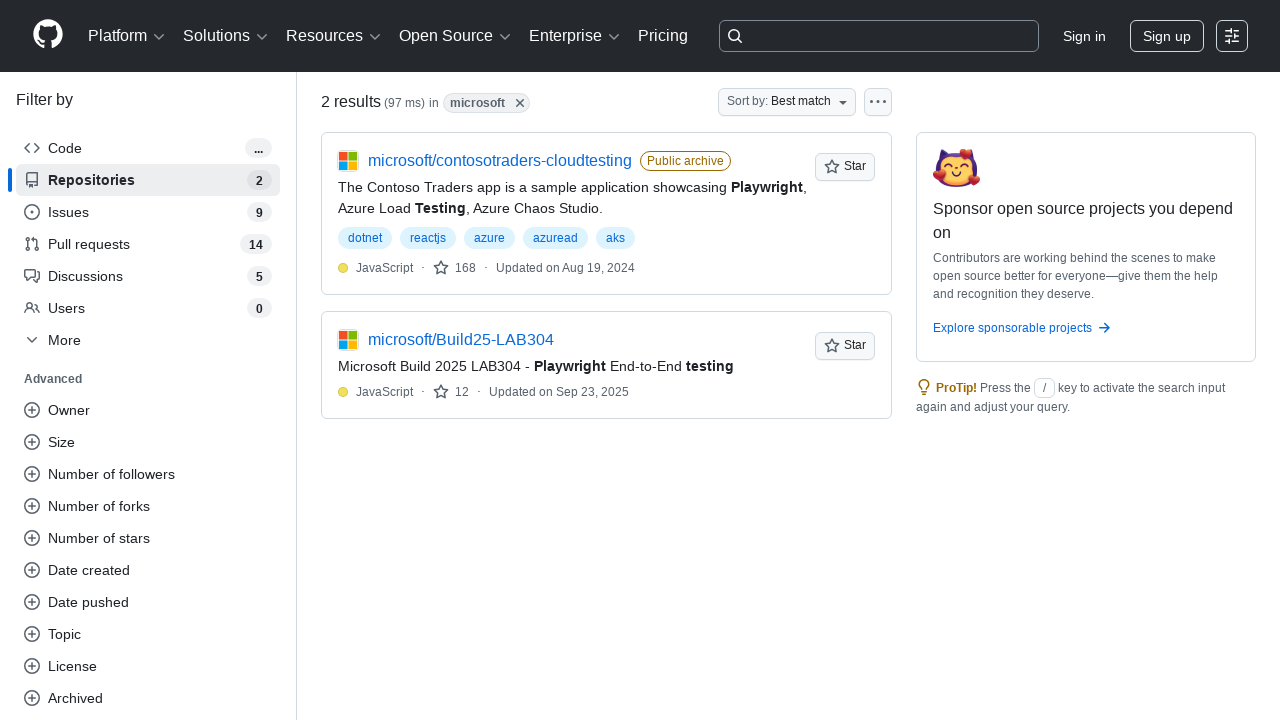